Tests the forgot password functionality by navigating to the password lookup page and submitting empty fields, verifying validation error messages appear.

Starting URL: https://parabank.parasoft.com/parabank/index.htm

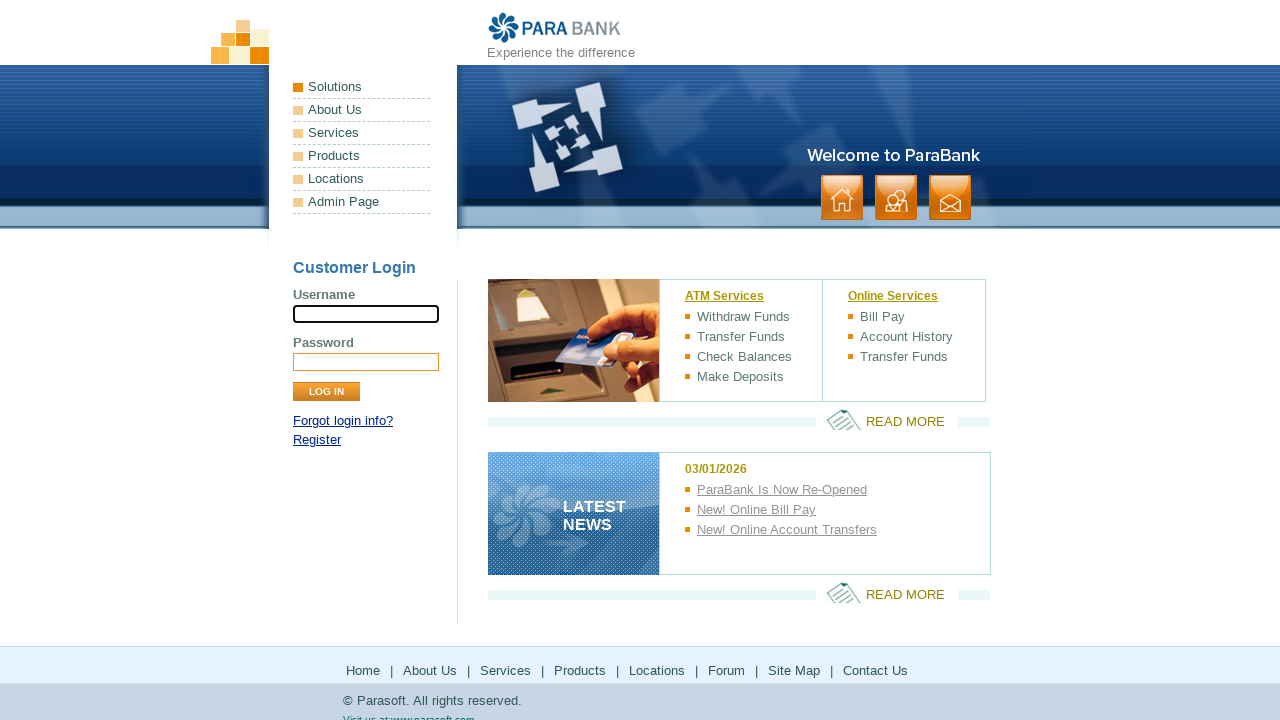

Clicked on 'Forgot' password link at (343, 421) on a:has-text("Forgot")
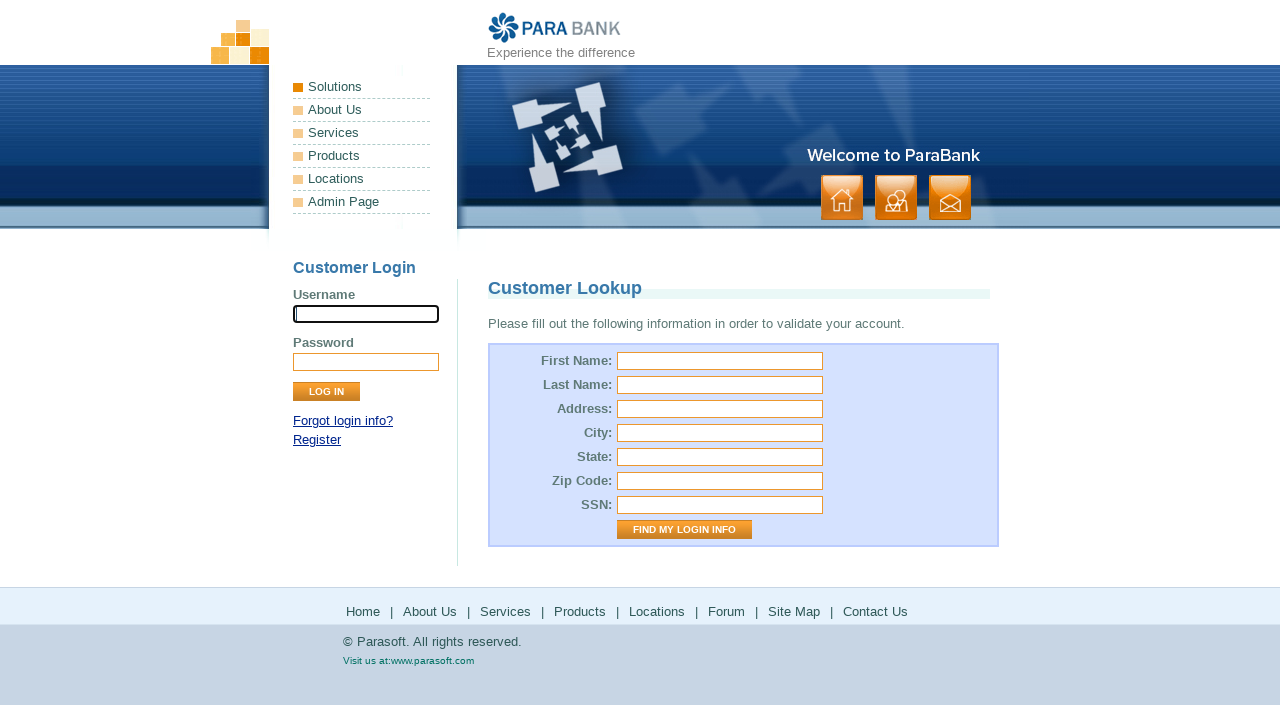

Customer Lookup page loaded
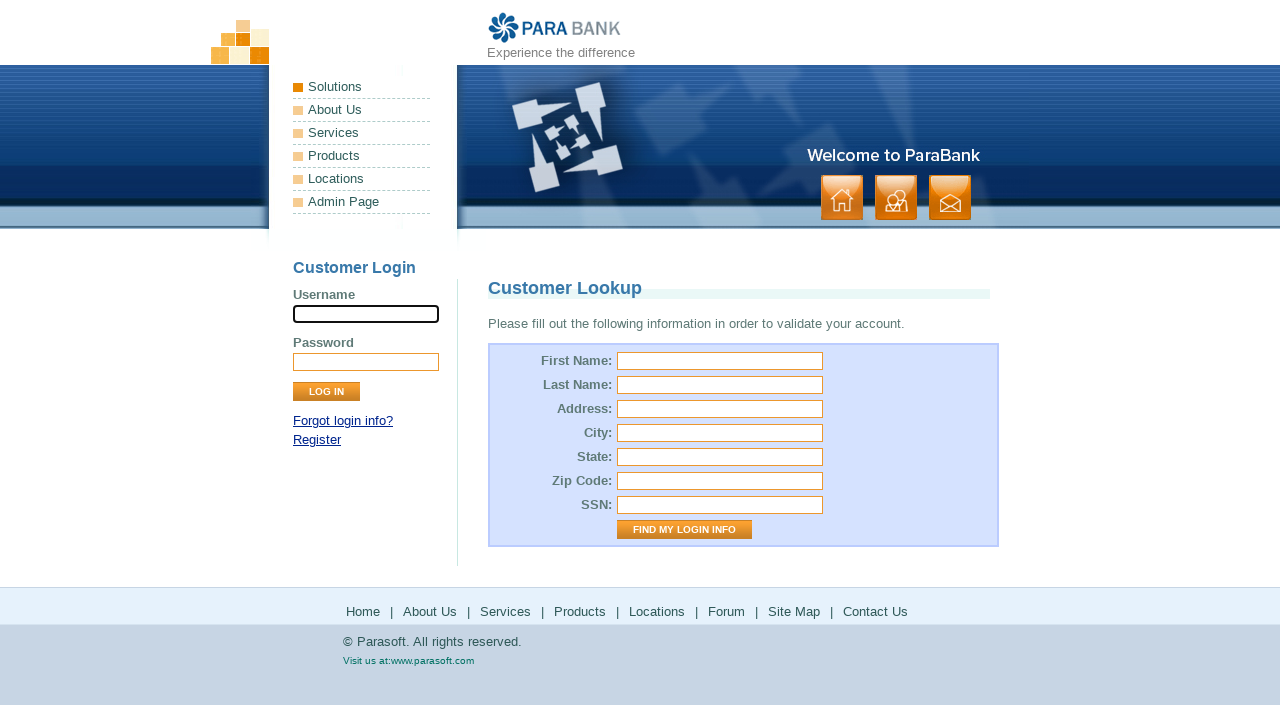

Clicked 'Find My Login Info' button with empty fields at (684, 530) on input[value="Find My Login Info"]
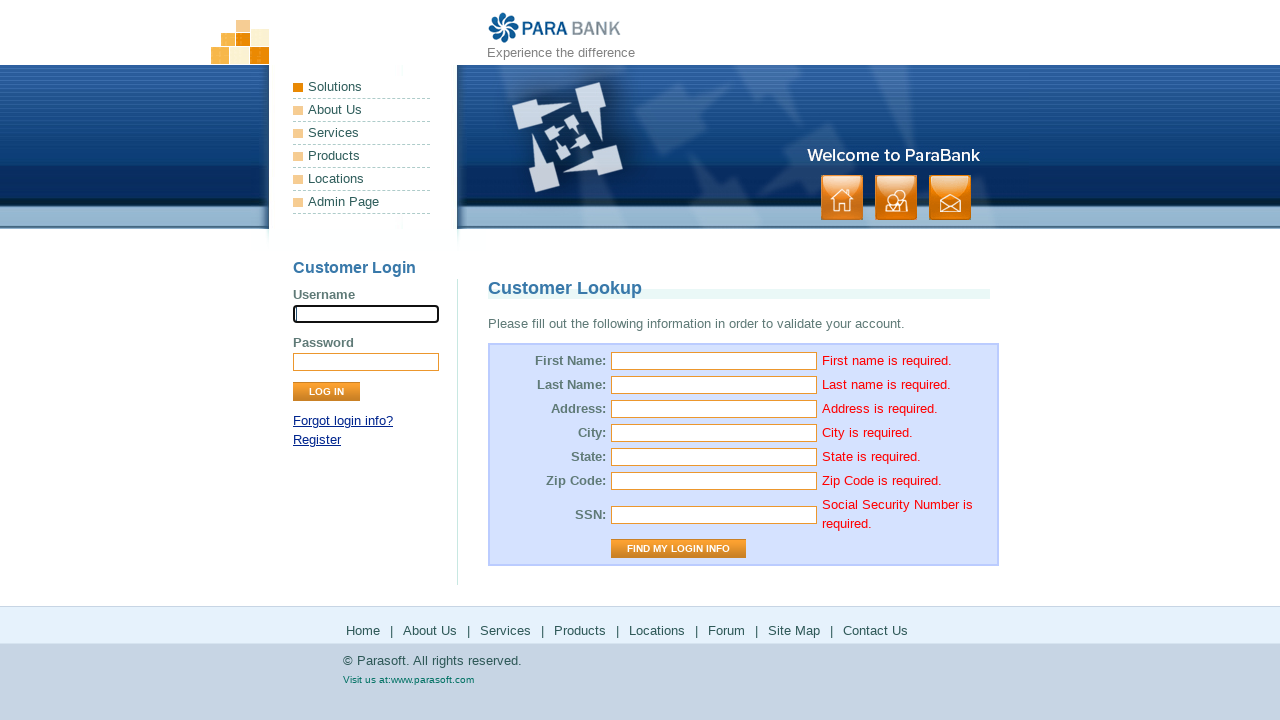

First name validation error appeared
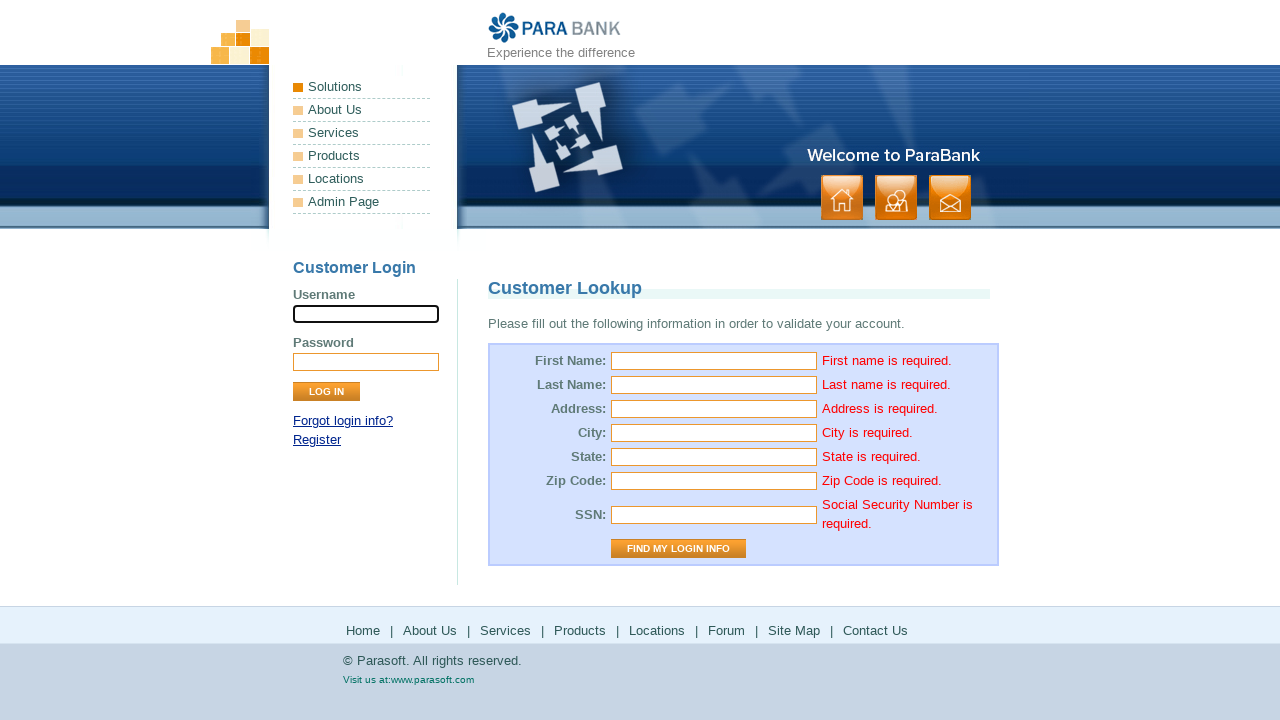

Last name validation error appeared
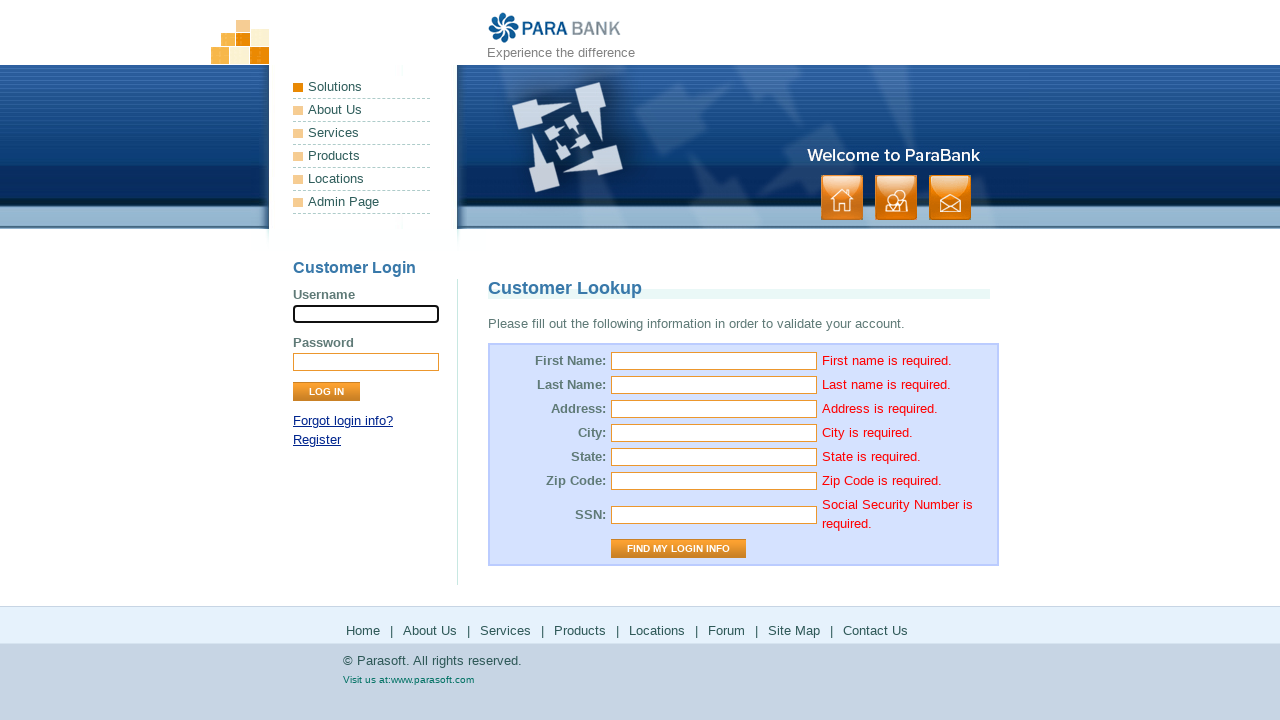

Street address validation error appeared
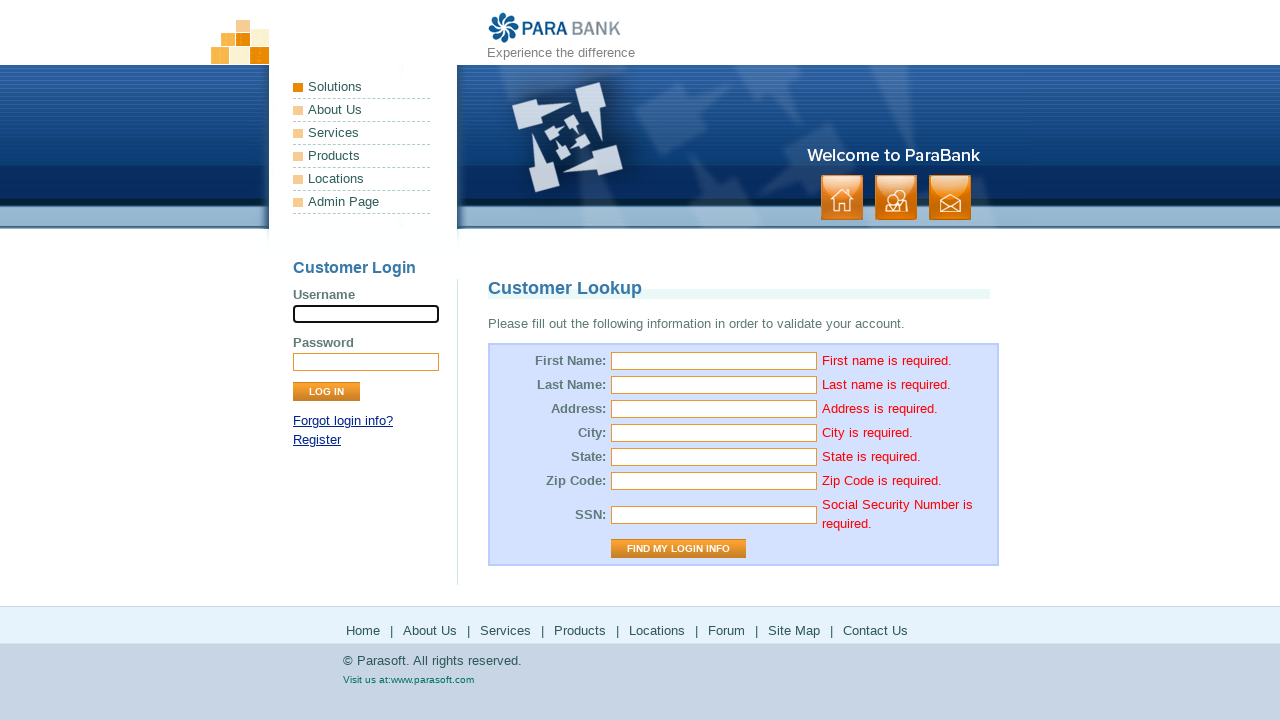

City validation error appeared
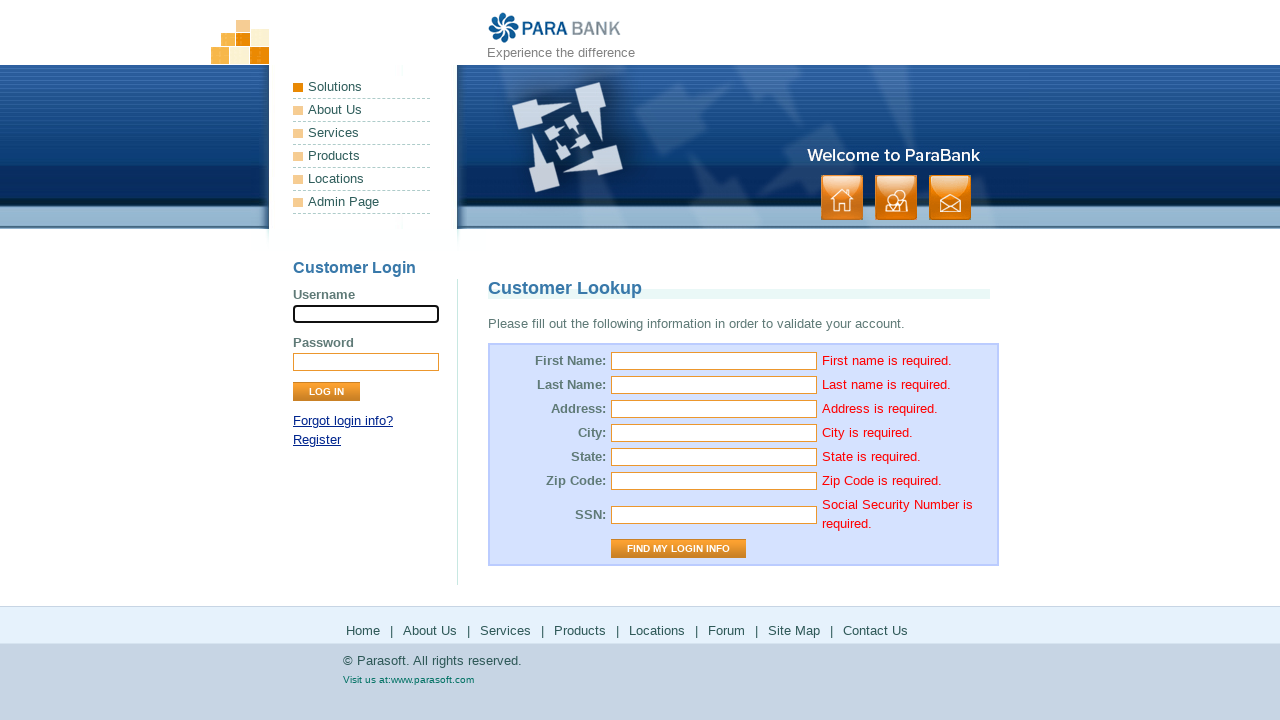

State validation error appeared
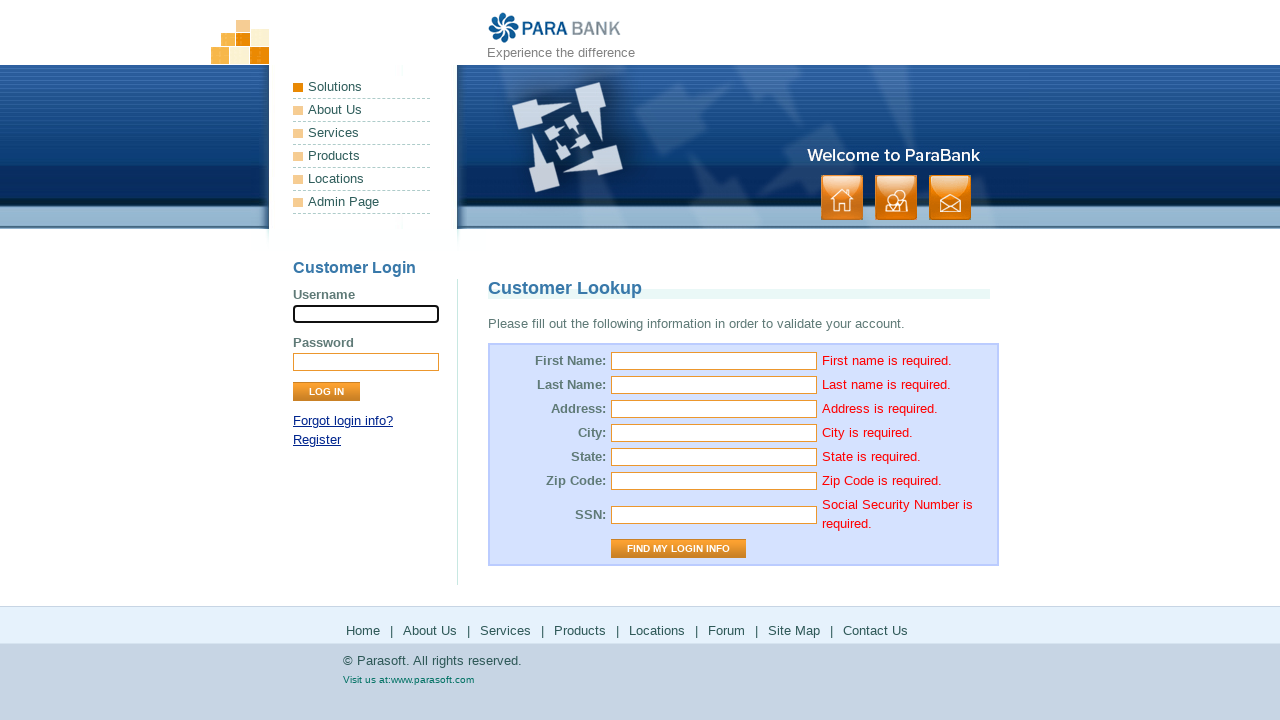

Zip code validation error appeared
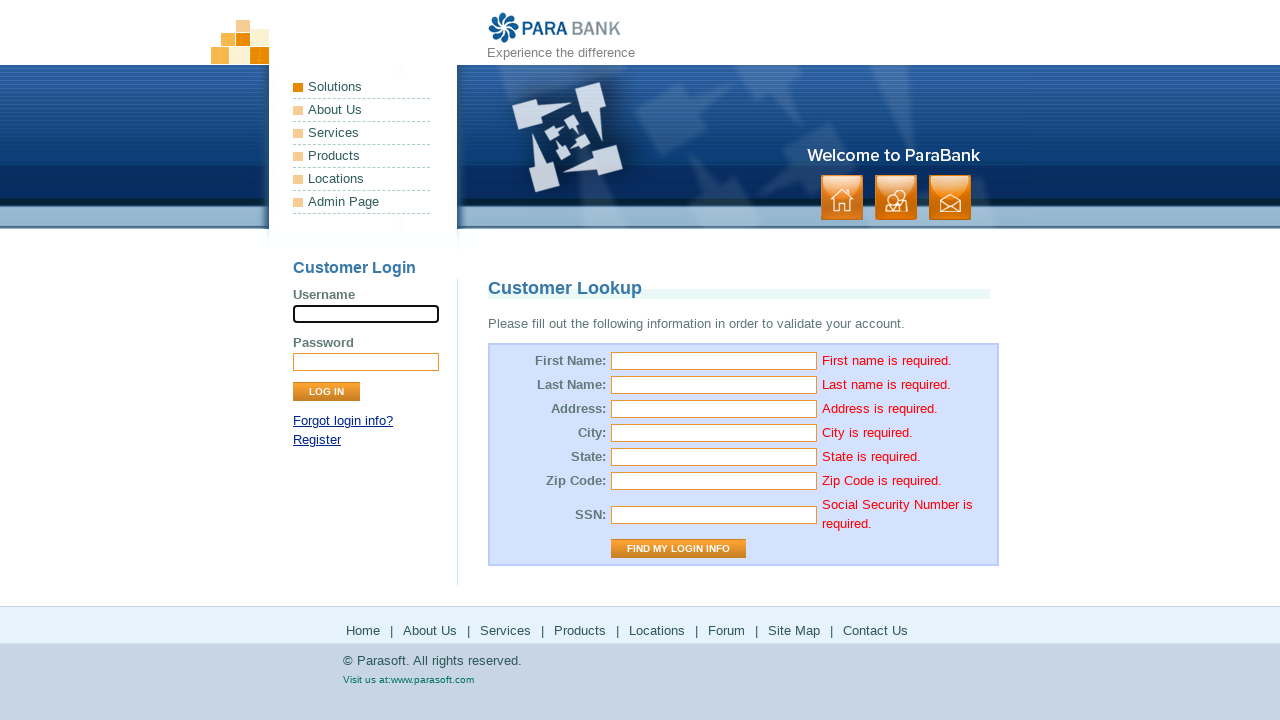

SSN validation error appeared
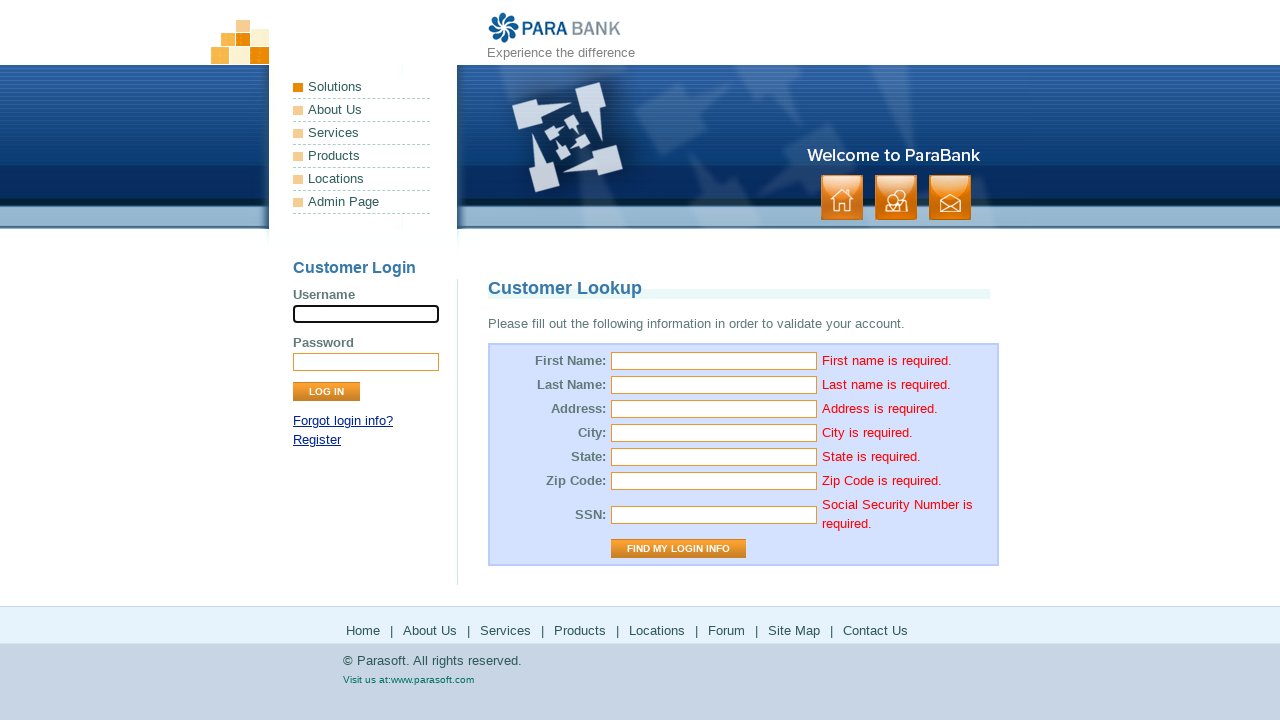

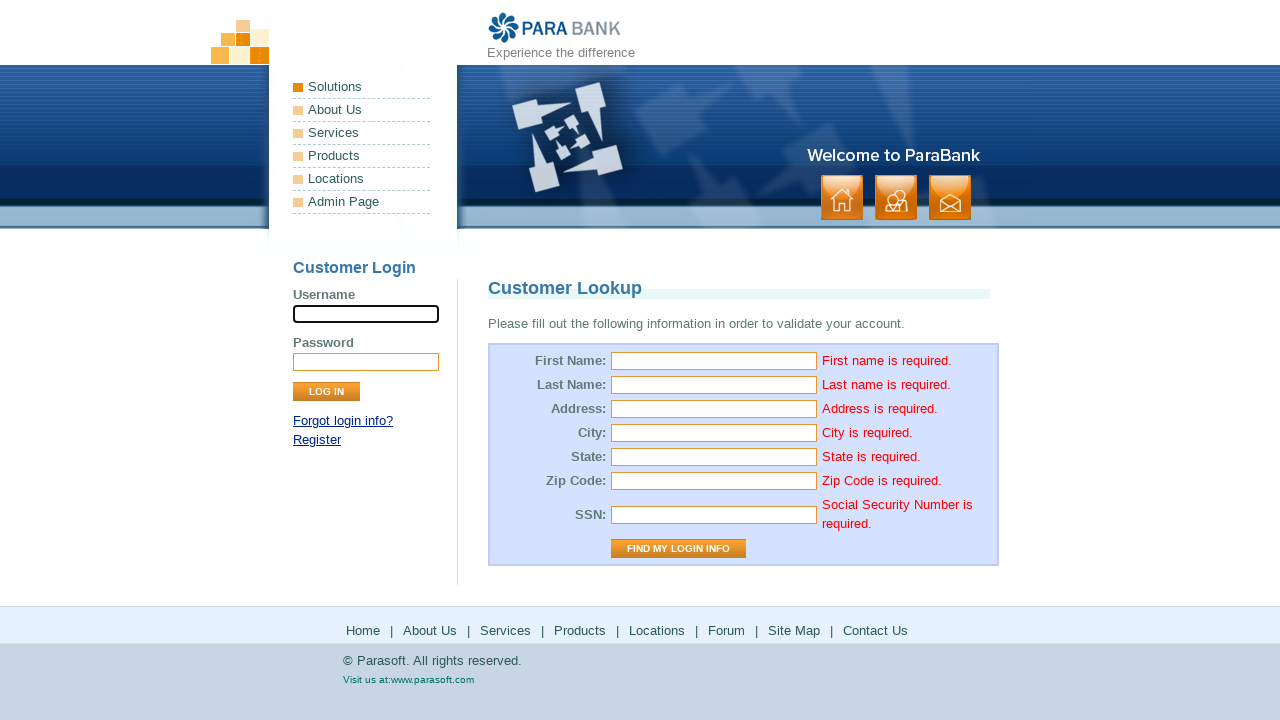